Navigates through a portfolio website, visits the projects/portfolio section, clicks on project demo links to view them in new tabs, then navigates to the contact section and fills out the contact form without submitting.

Starting URL: https://krishna-nishant.vercel.app/

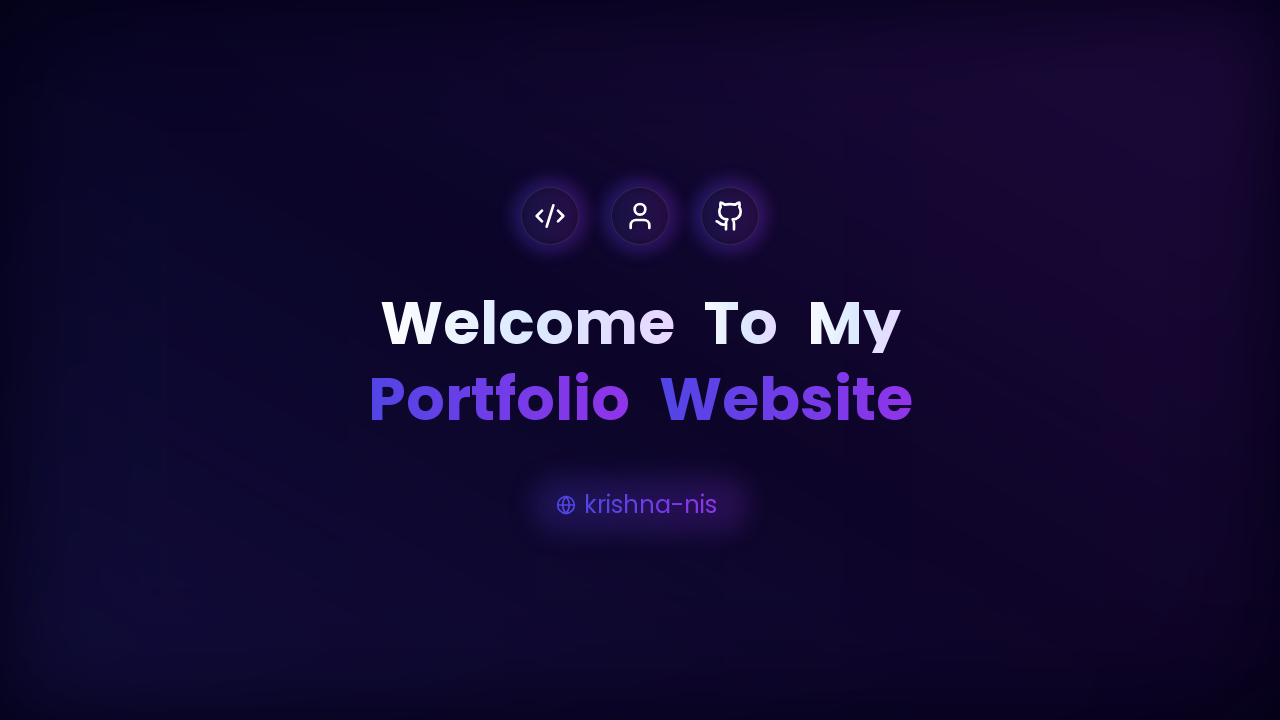

Waited for page to load with networkidle state
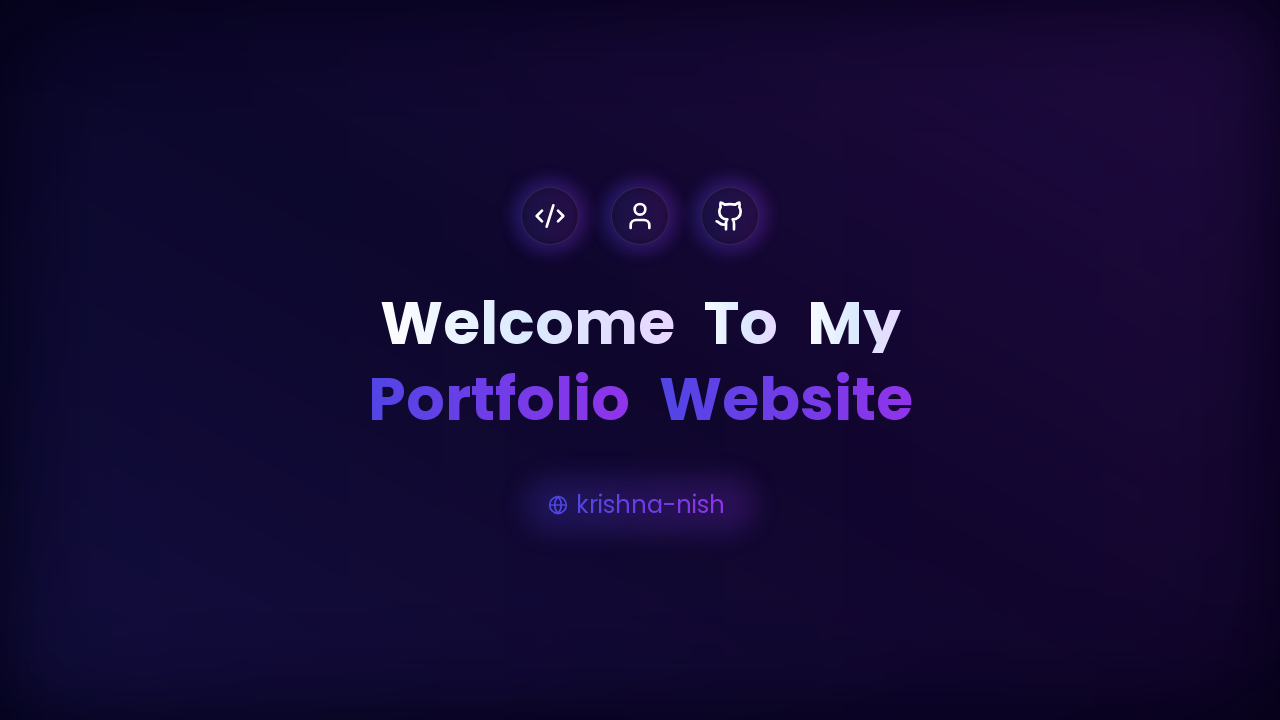

Scrolled to Portfolio section by ID
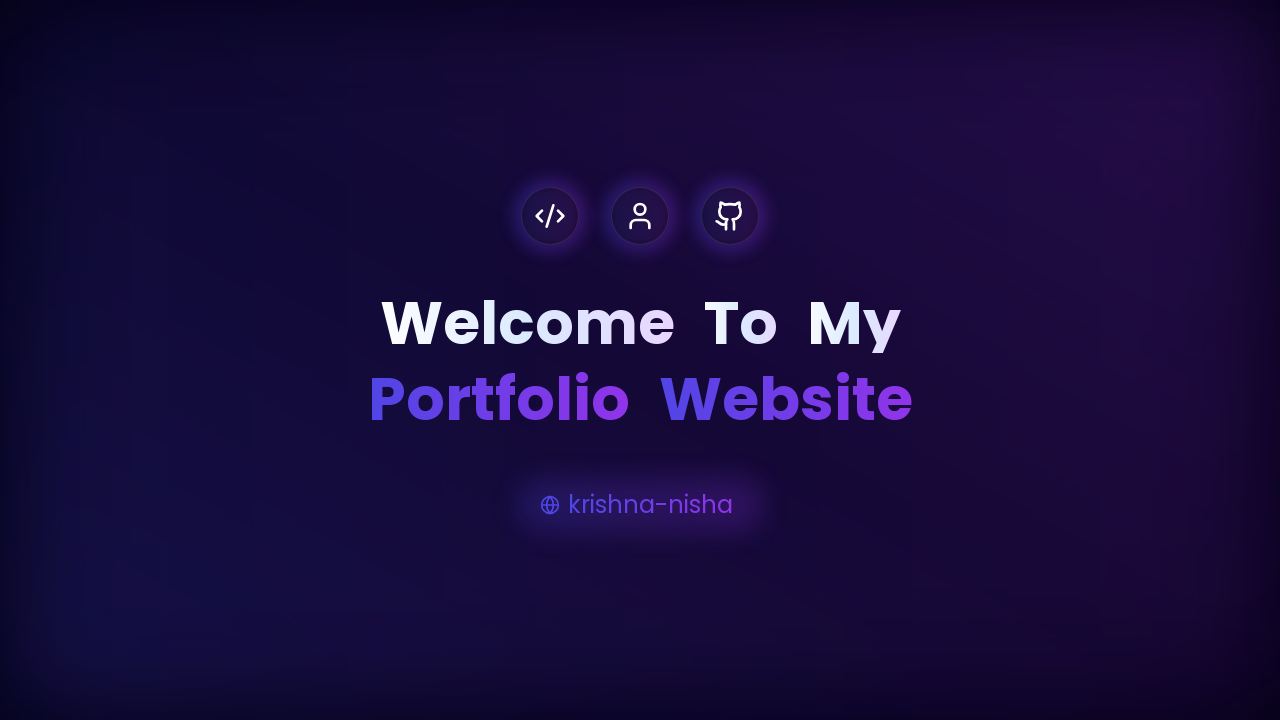

Waited 1000ms for Portfolio section to settle
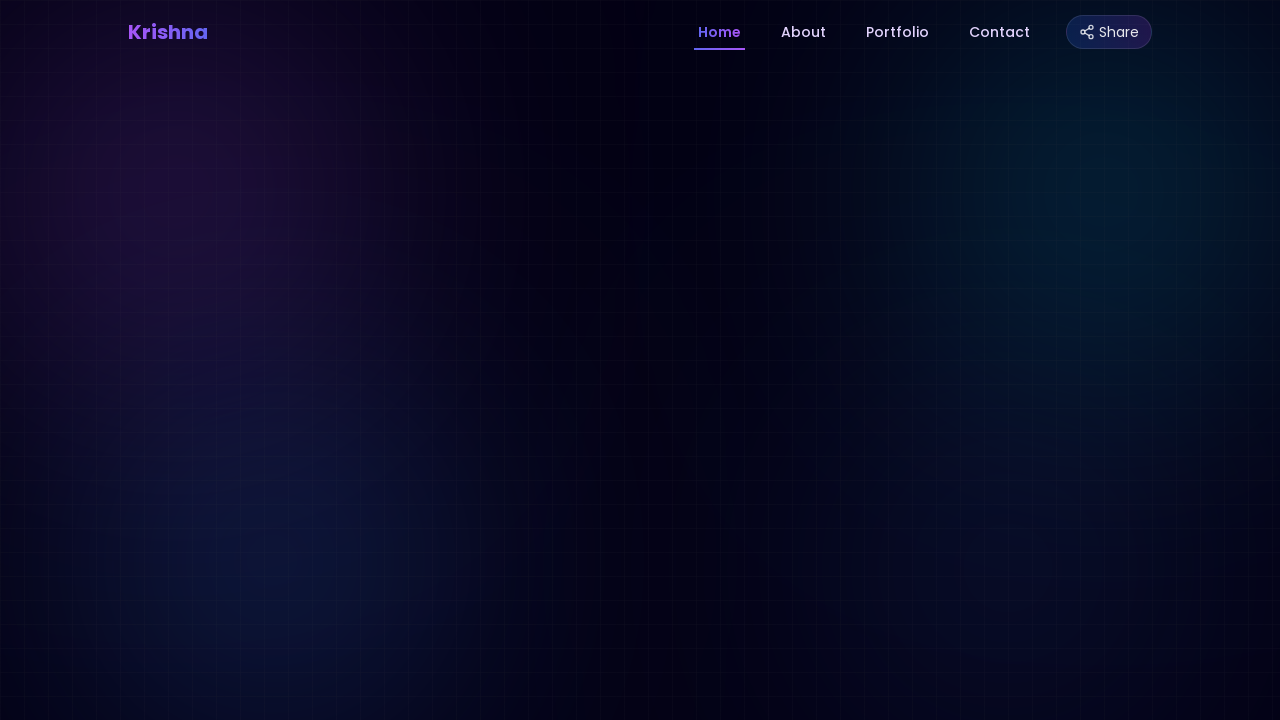

Scrolled Projects tab into view
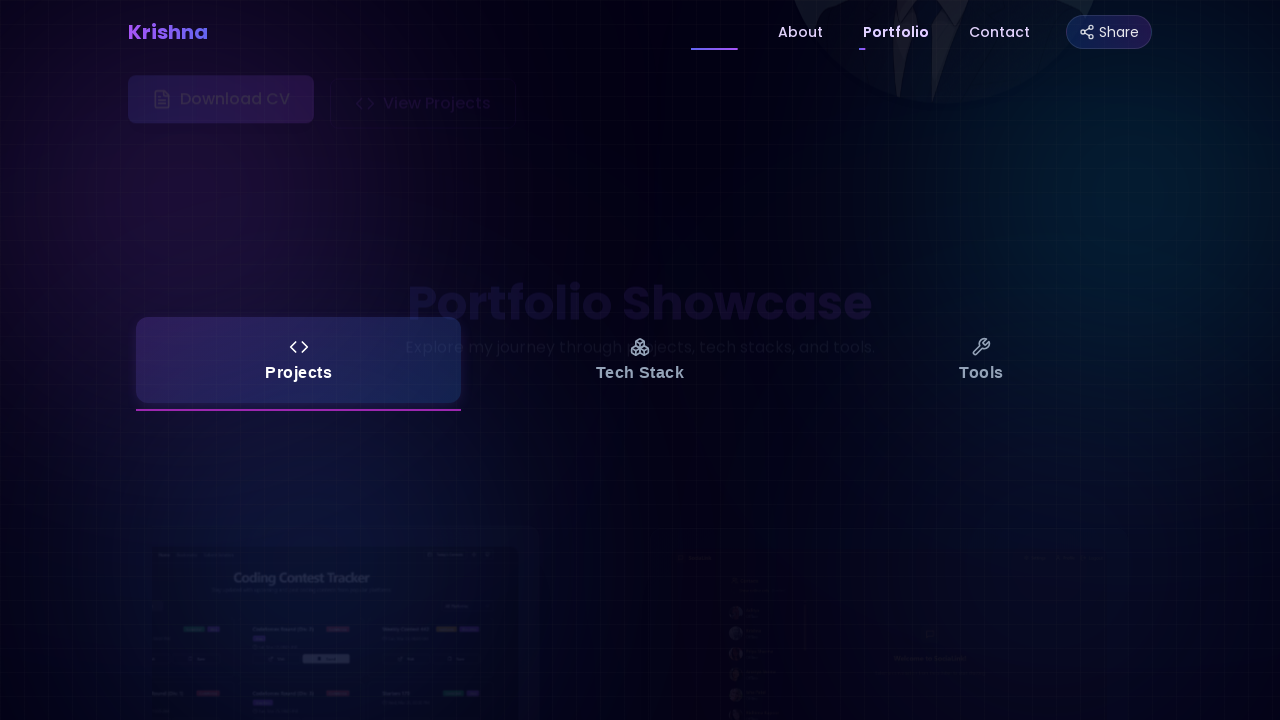

Clicked Projects tab to make it active at (299, 360) on #full-width-tab-0
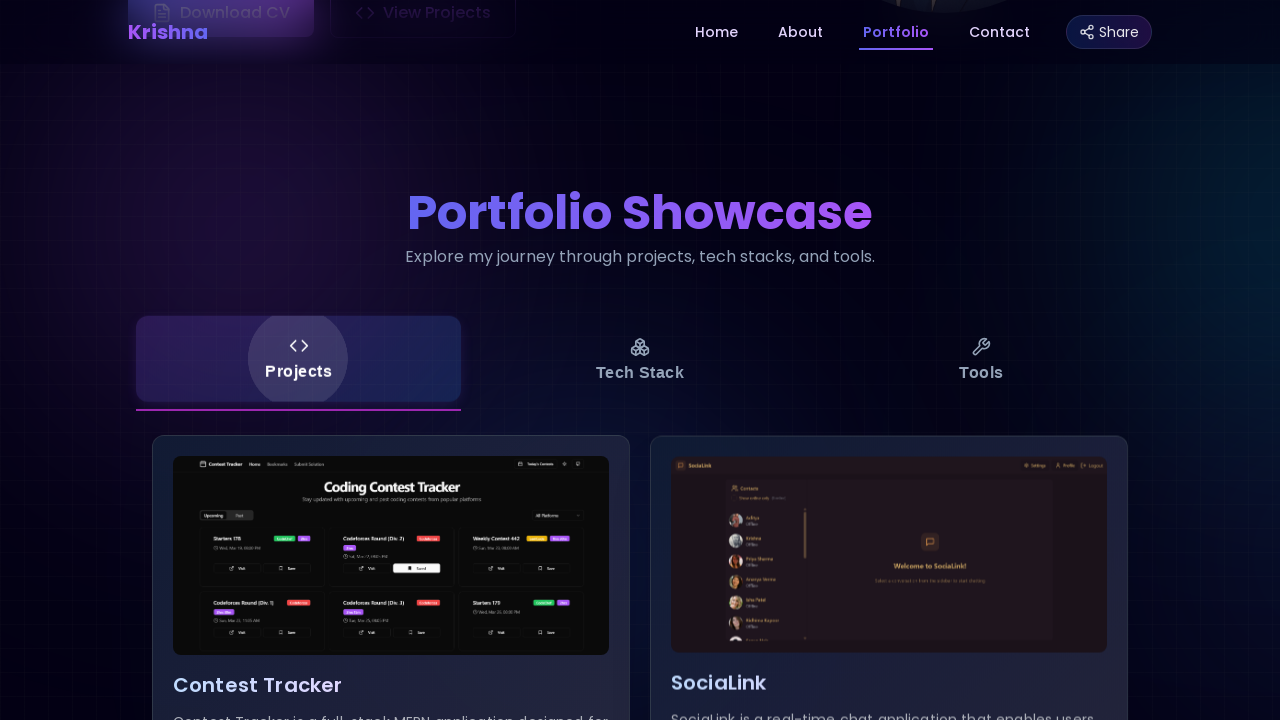

Waited 1000ms for Projects tab to activate
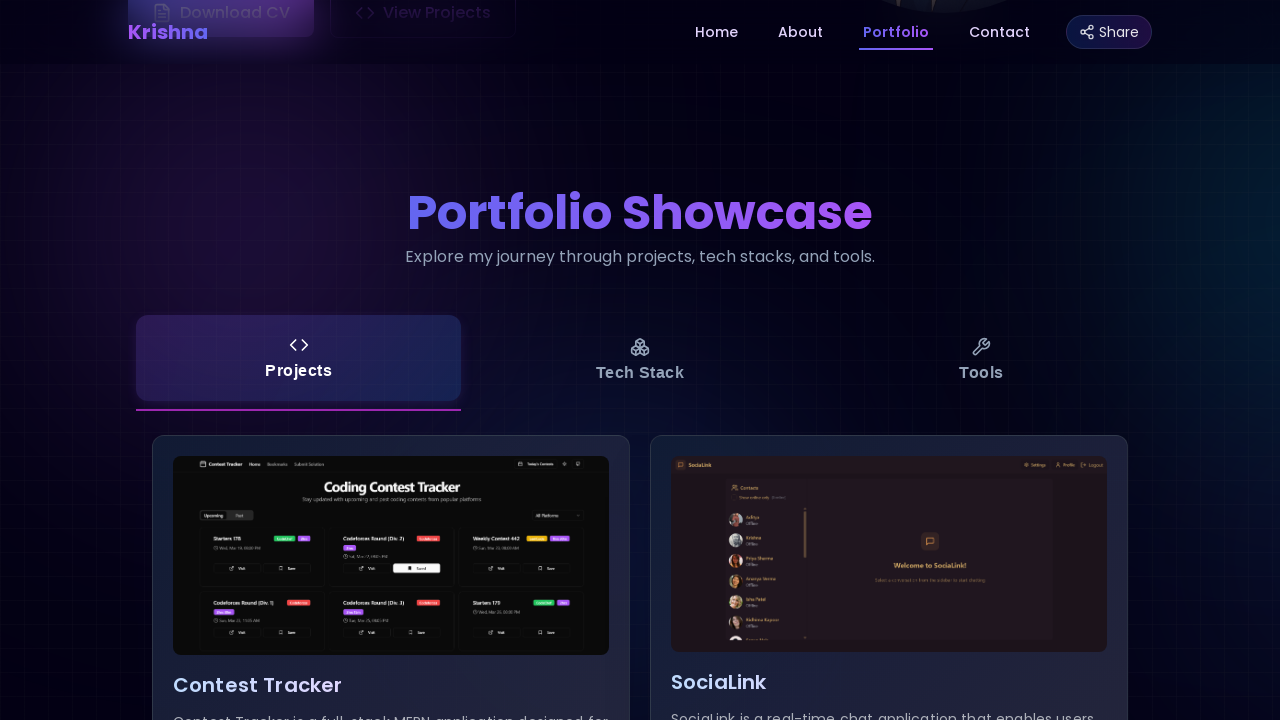

Clicked project demo link 1 to open in new tab at (222, 361) on a[href*="vercel.app"][target="_blank"] >> nth=0
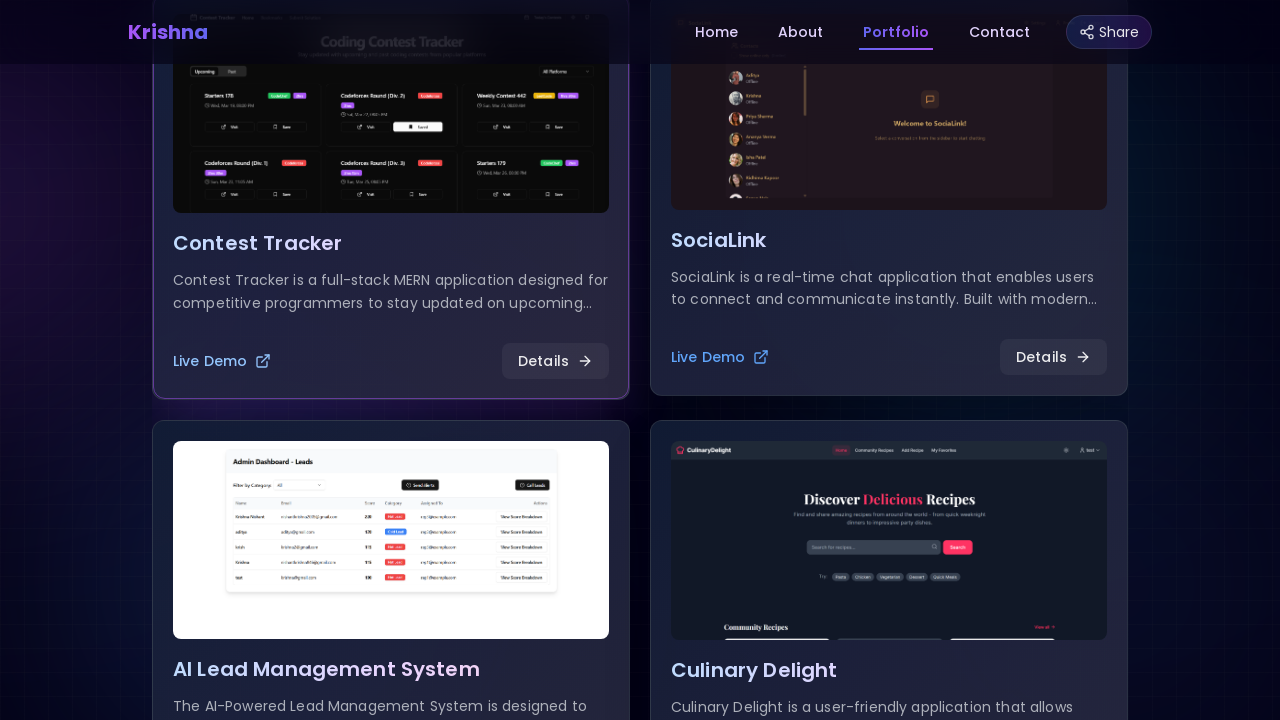

Project 1 demo page loaded
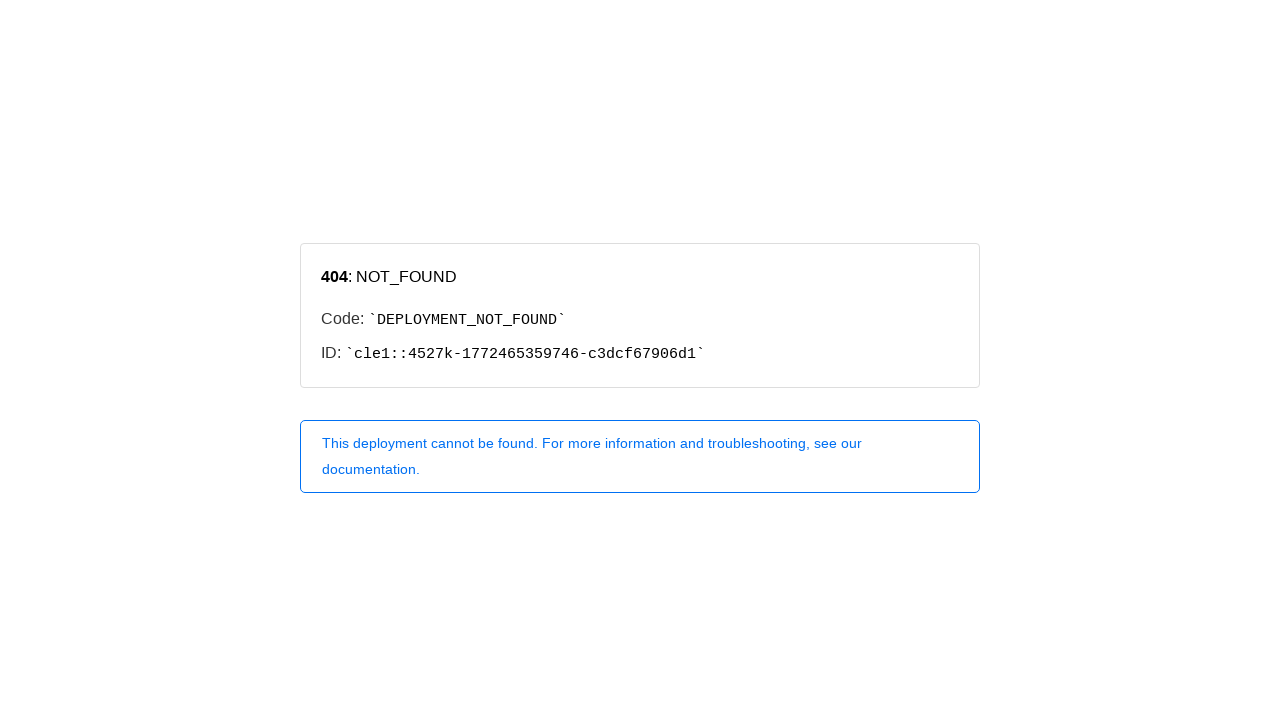

Closed project 1 demo tab
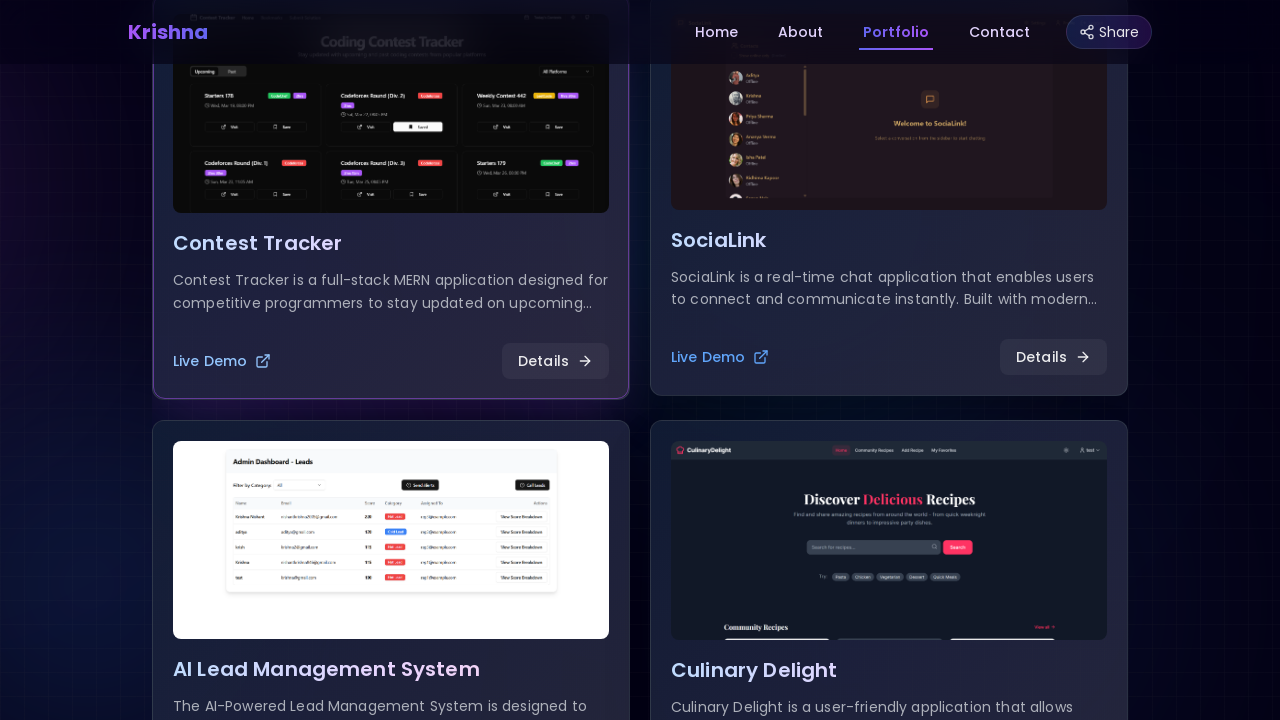

Waited 500ms before continuing to next demo
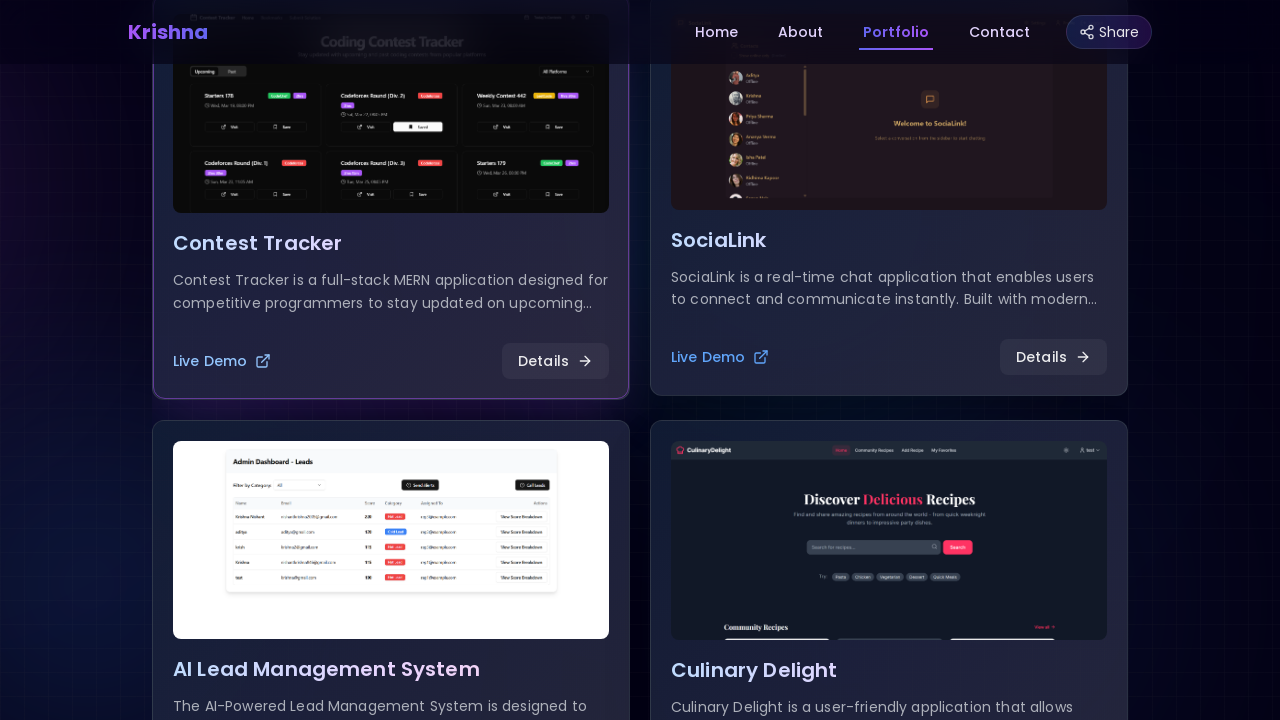

Clicked project demo link 2 to open in new tab at (720, 357) on a[href*="vercel.app"][target="_blank"] >> nth=1
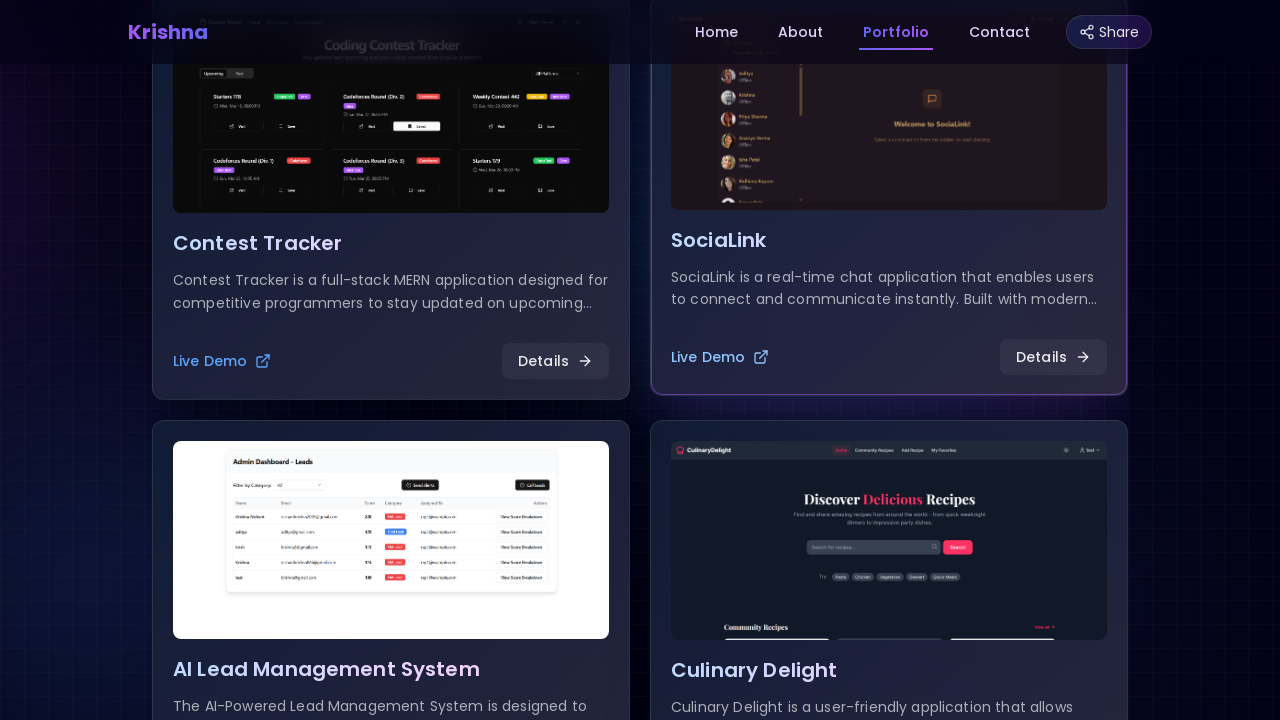

Project 2 demo page loaded
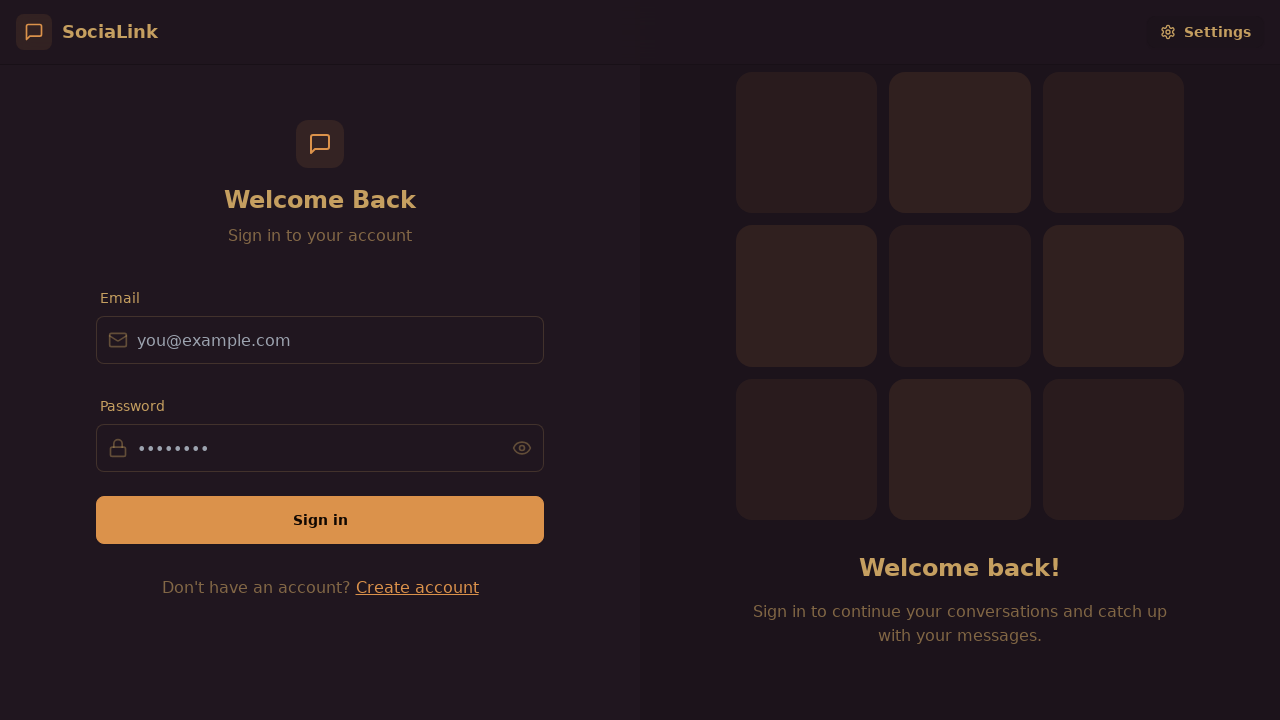

Closed project 2 demo tab
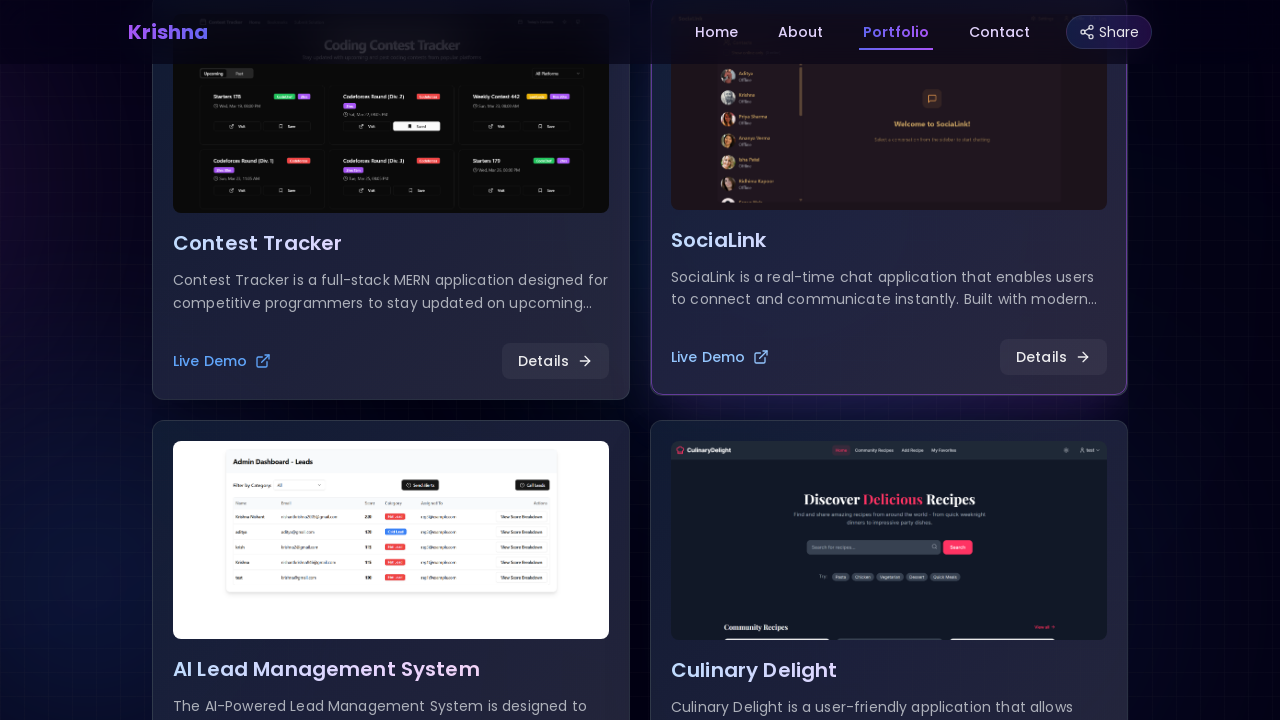

Waited 500ms before continuing to next demo
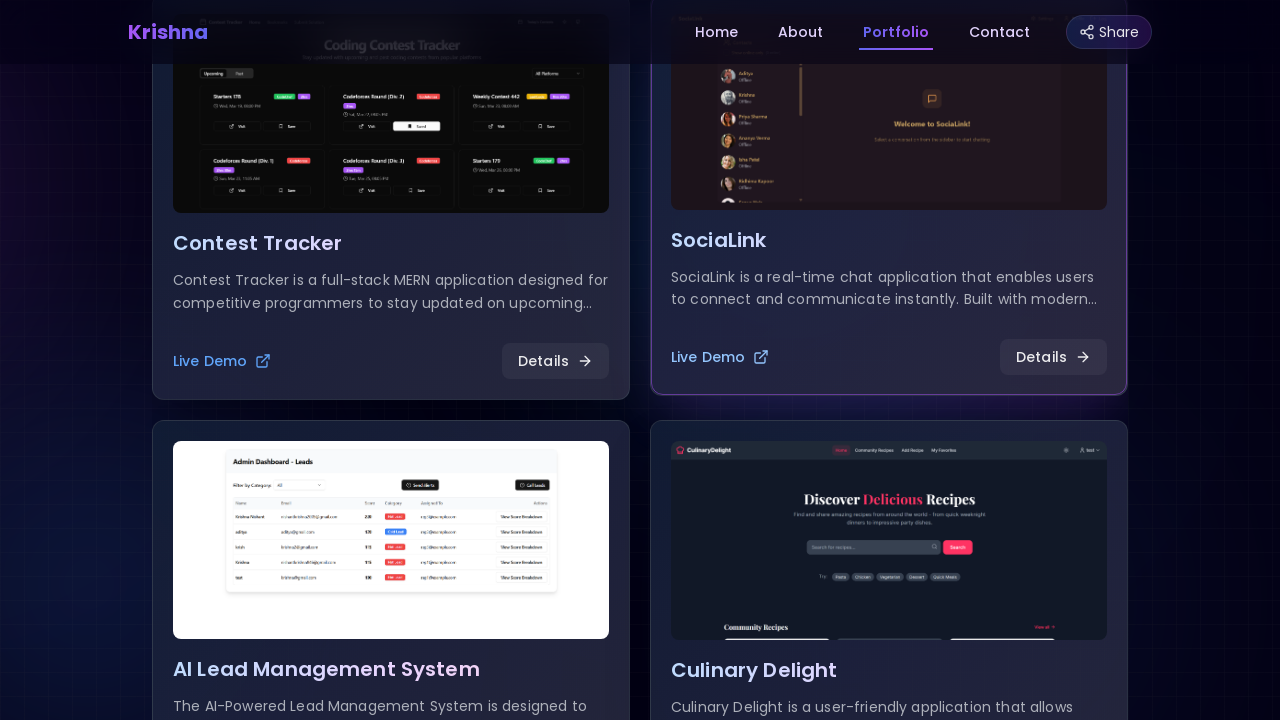

Clicked Contact link in navigation at (1000, 32) on nav a:has-text("Contact") >> nth=0
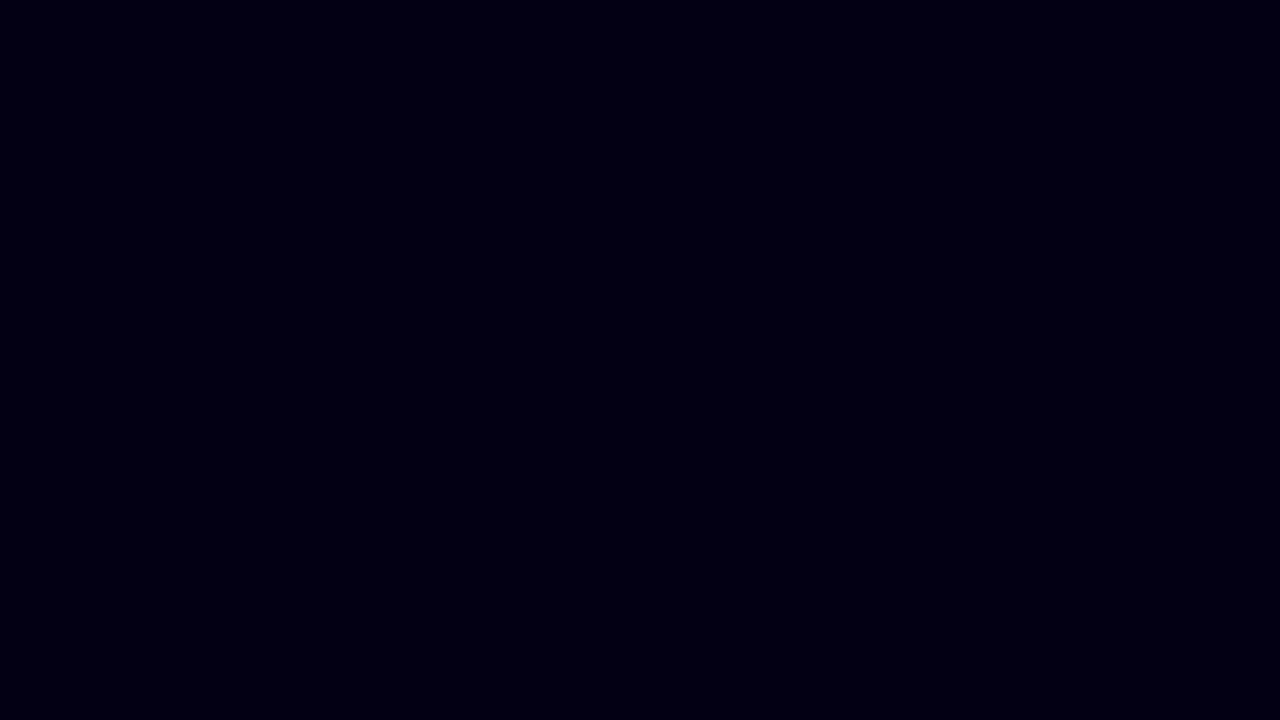

Waited 1000ms for Contact section to load
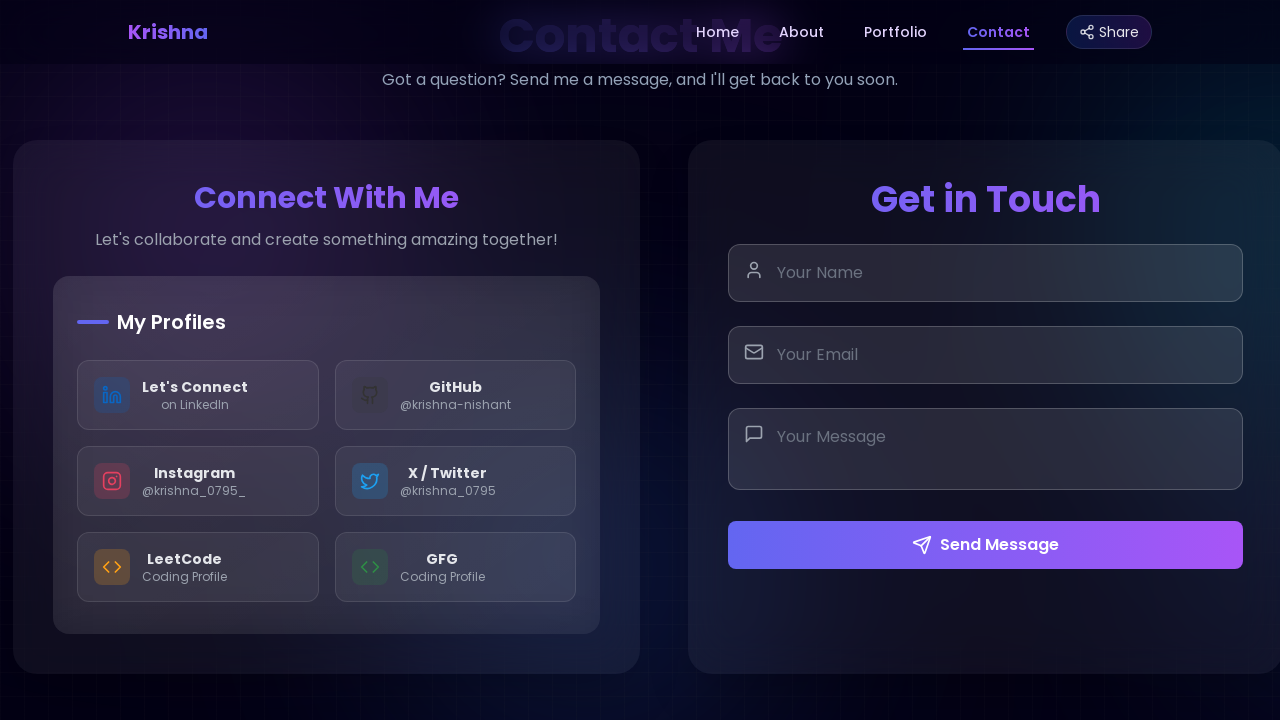

Filled name field with 'Sarah Johnson' on input[name="name"]
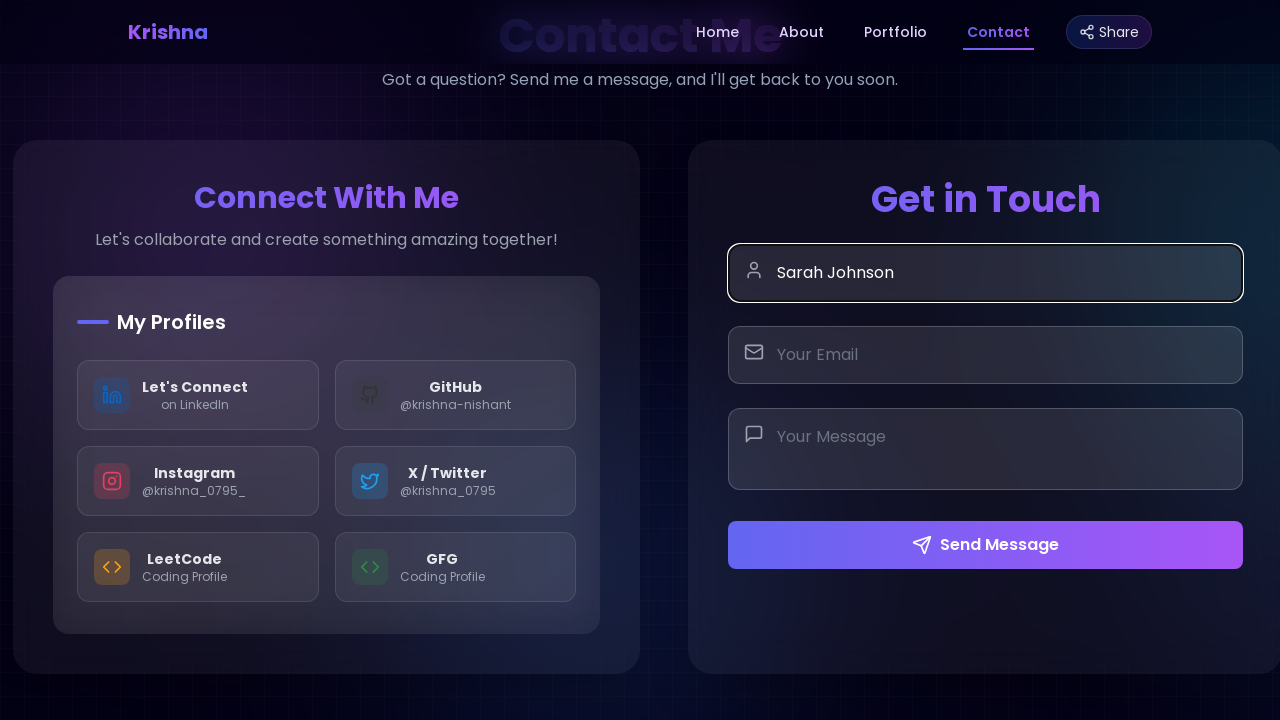

Filled email field with 'sarah.johnson@example.com' on input[name="email"]
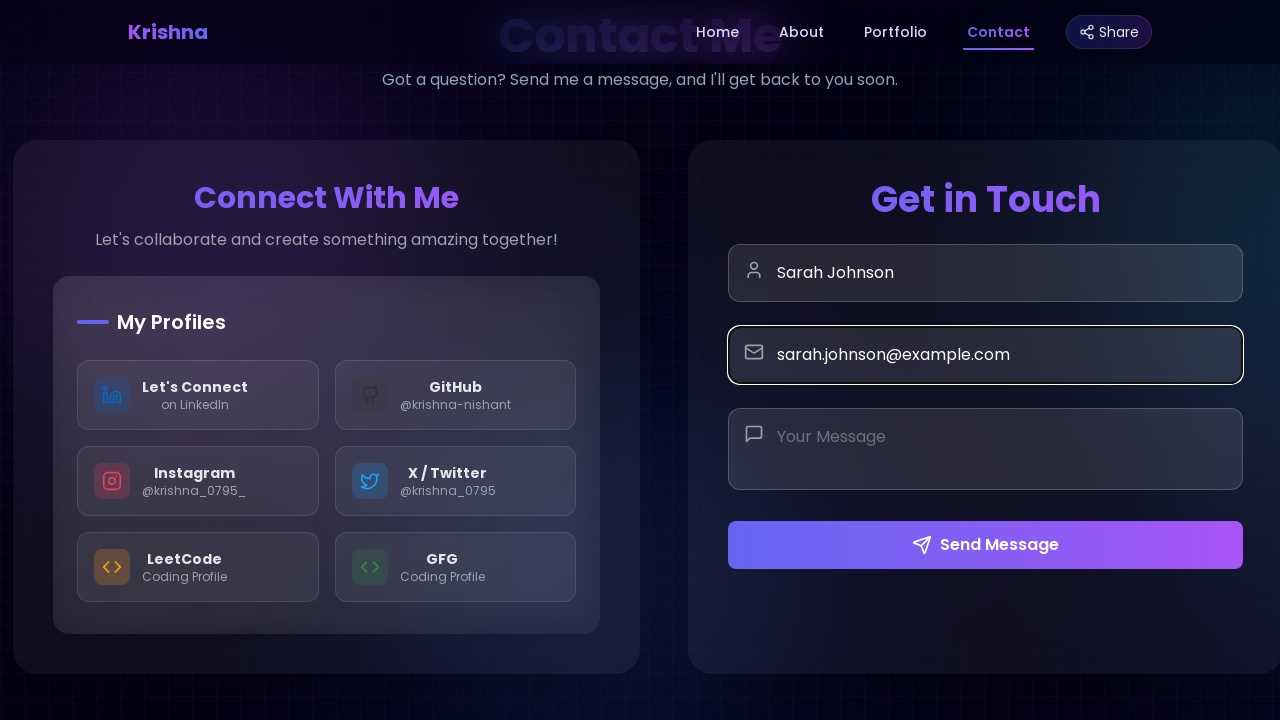

Filled message field with contact message on textarea[name="message"]
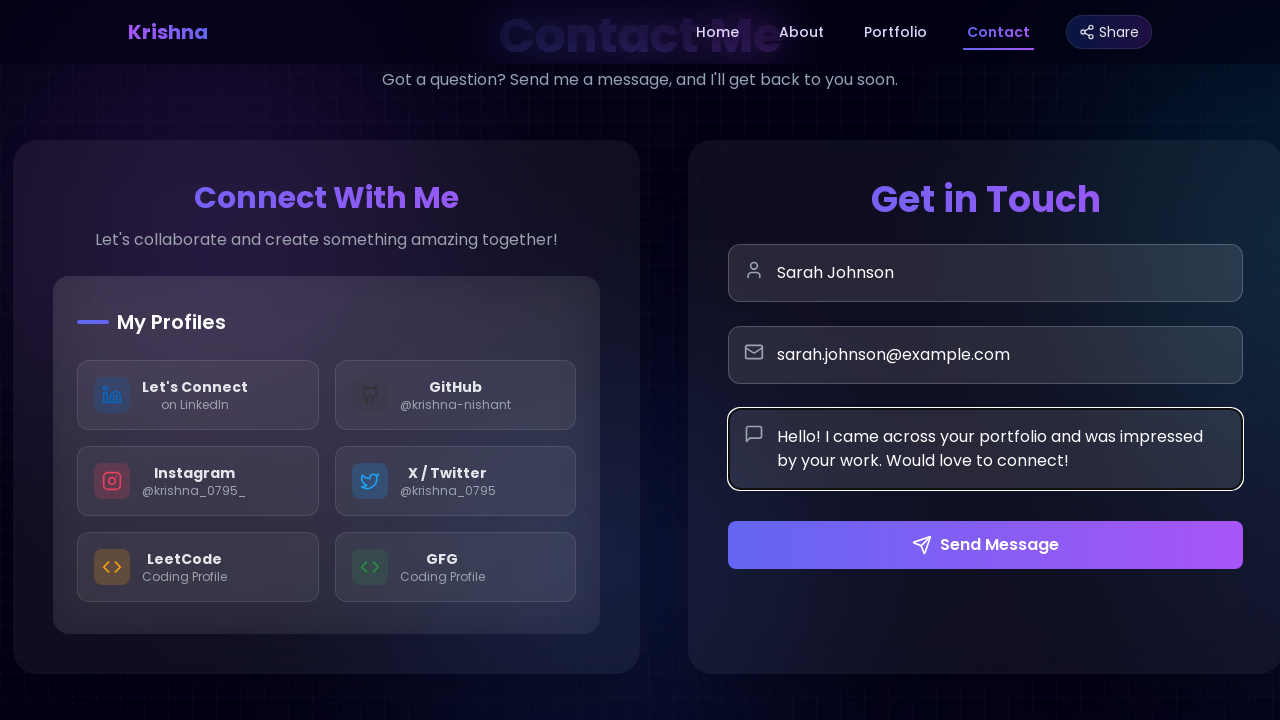

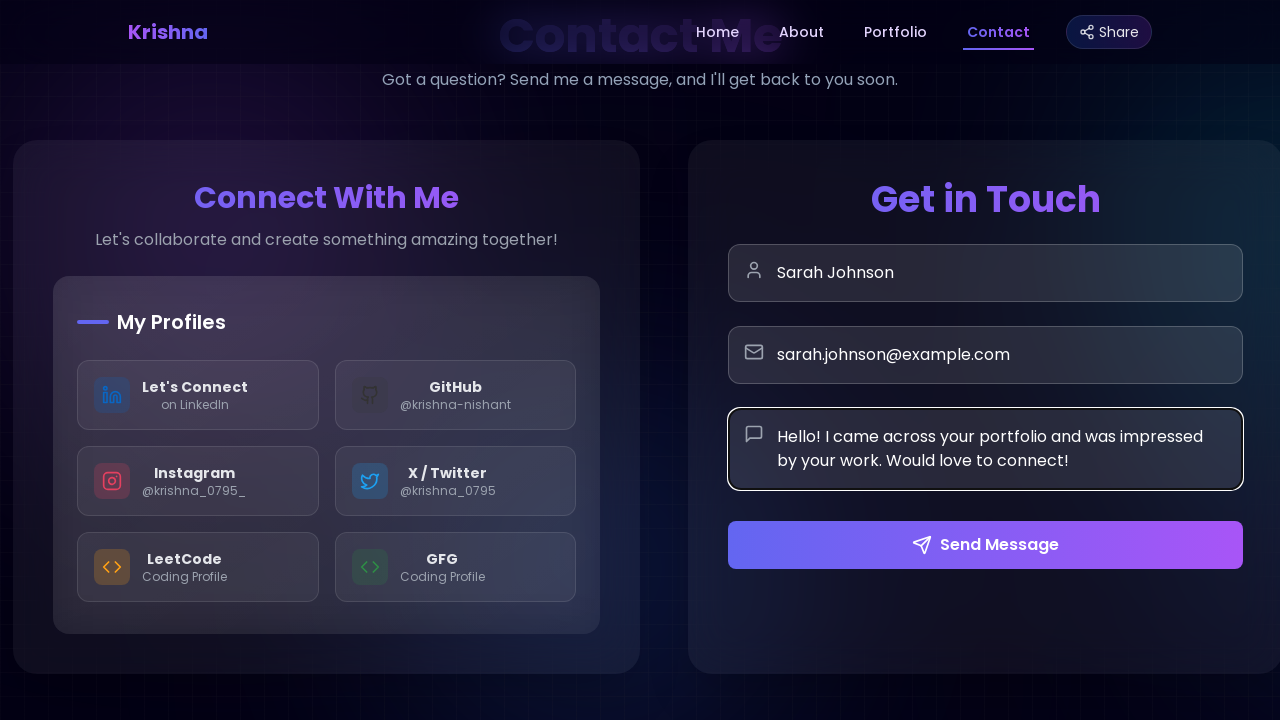